Tests selecting the second option from the dropdown and verifies it becomes selected.

Starting URL: https://the-internet.herokuapp.com/dropdown

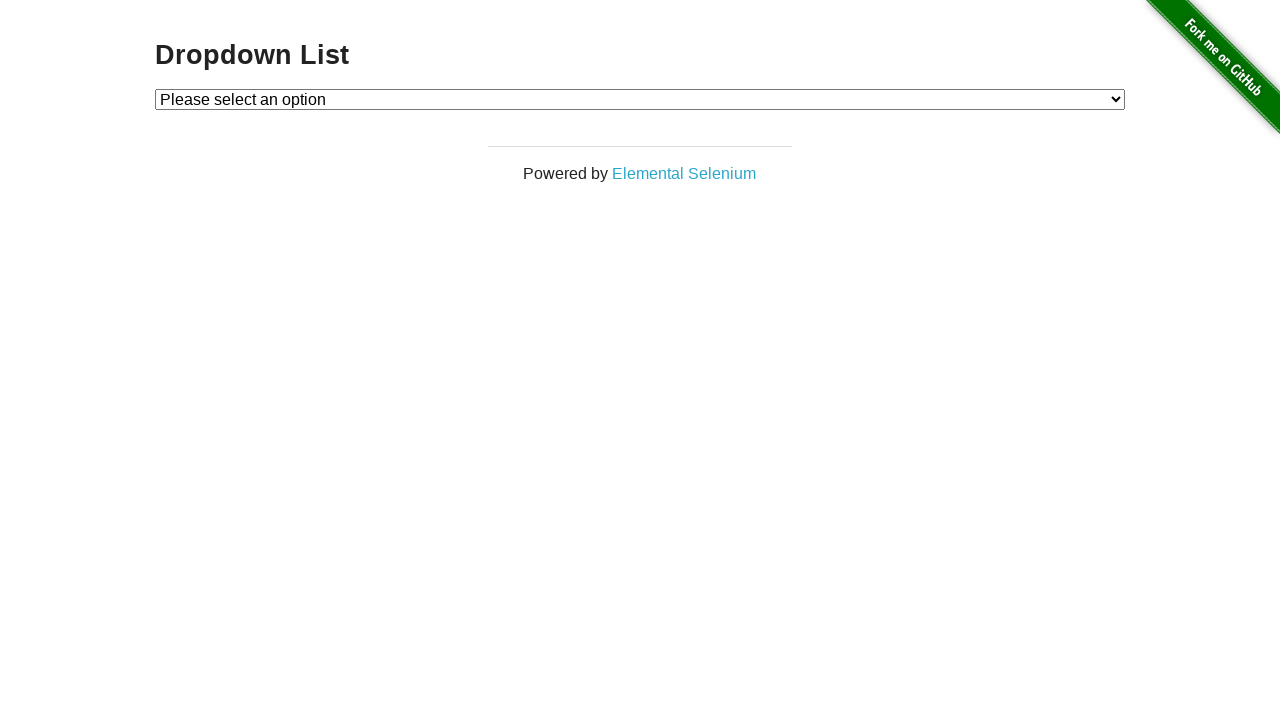

Navigated to dropdown page
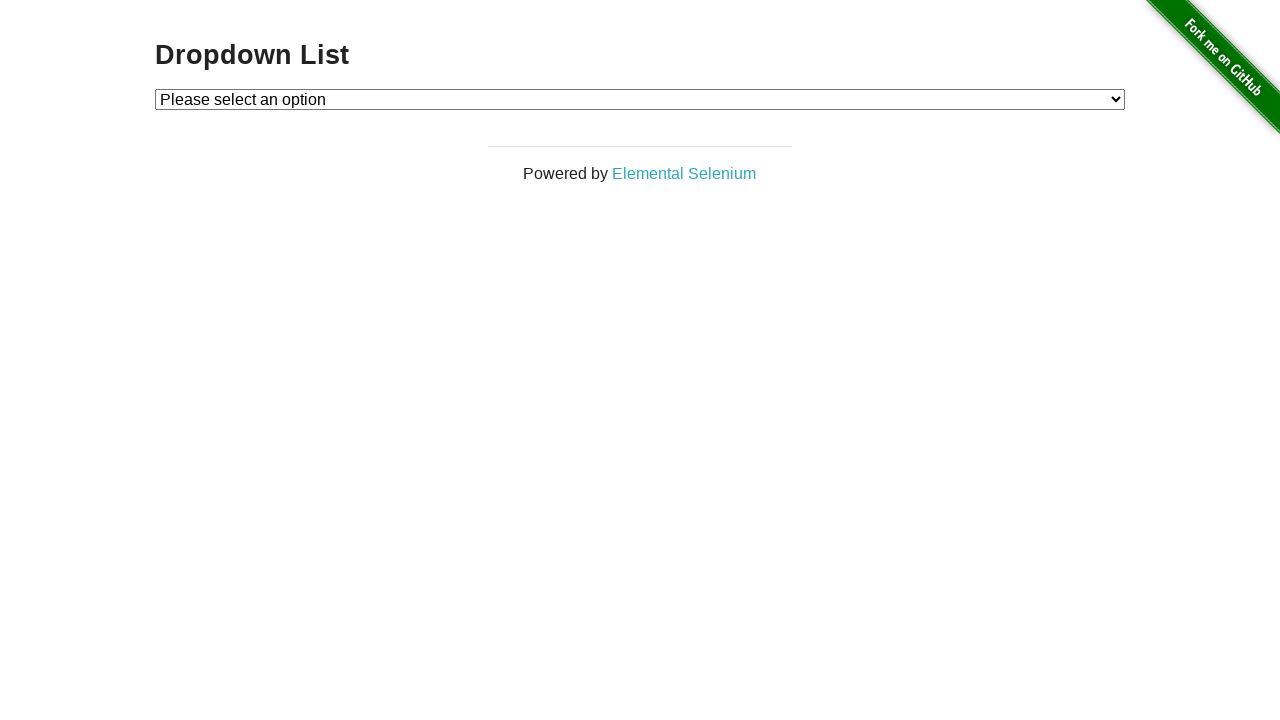

Clicked on dropdown to open it at (640, 99) on #dropdown
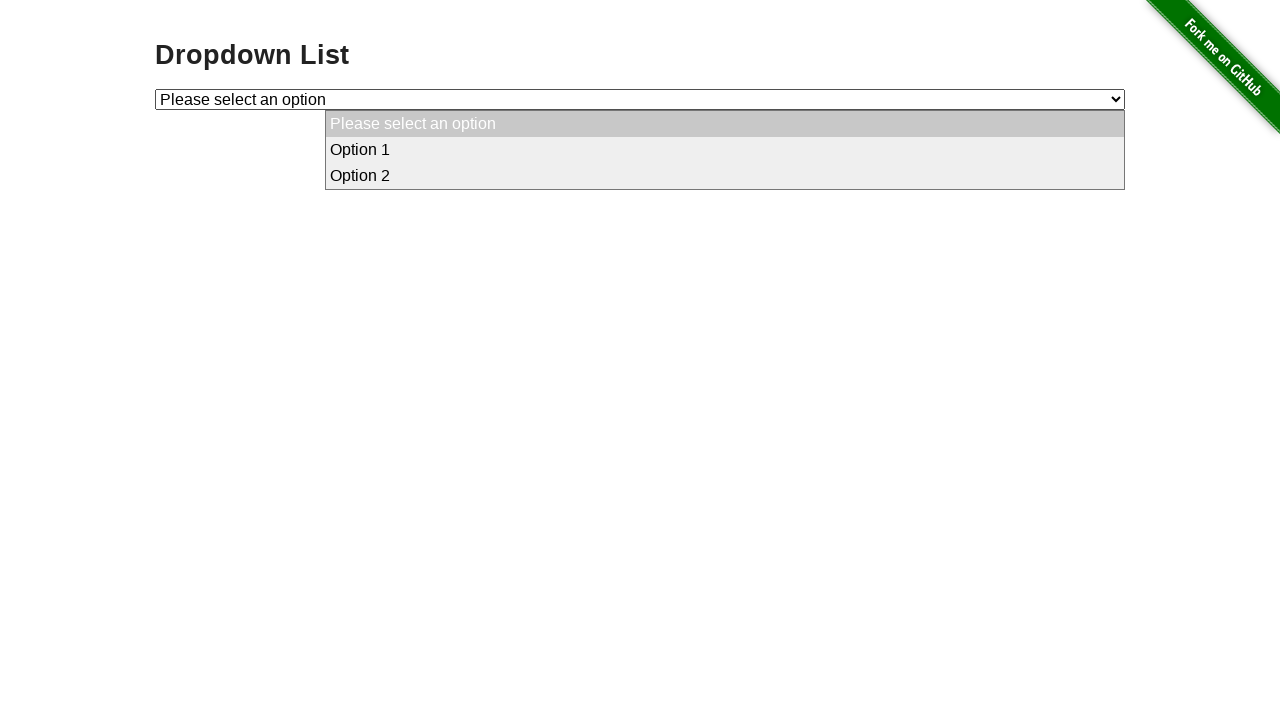

Selected 'Option 2' from dropdown on #dropdown
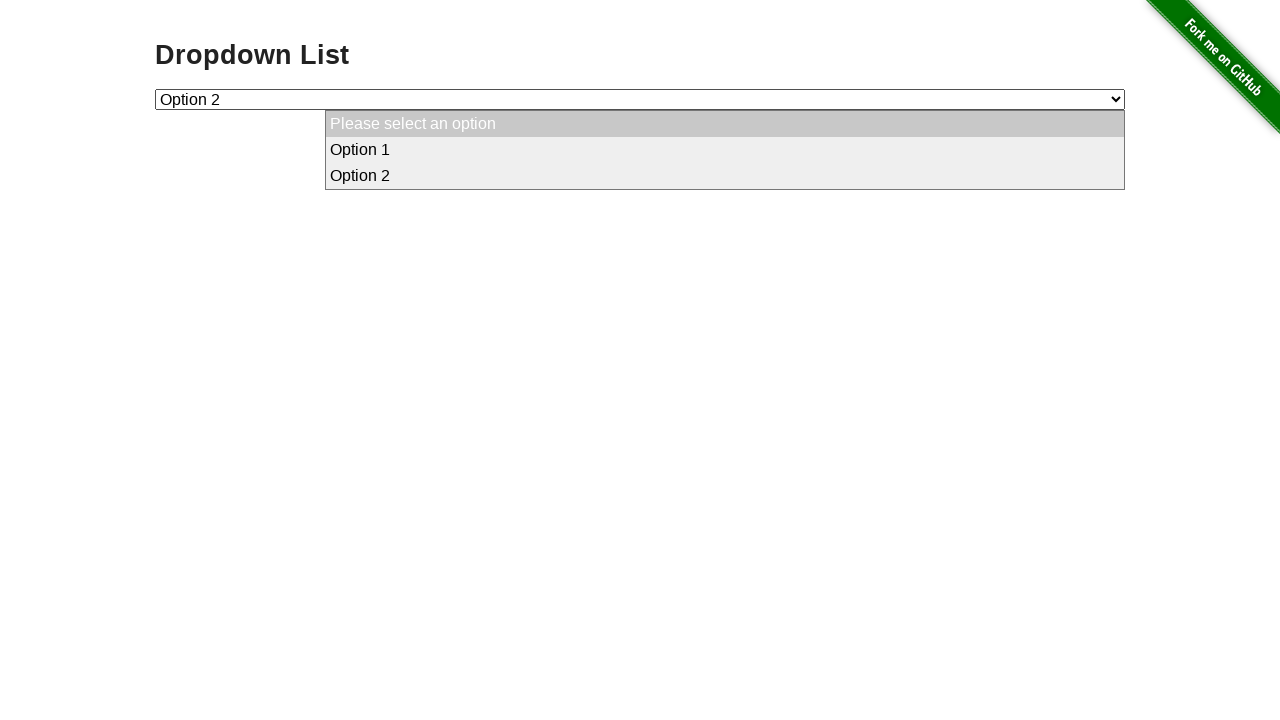

Located the checked option in dropdown
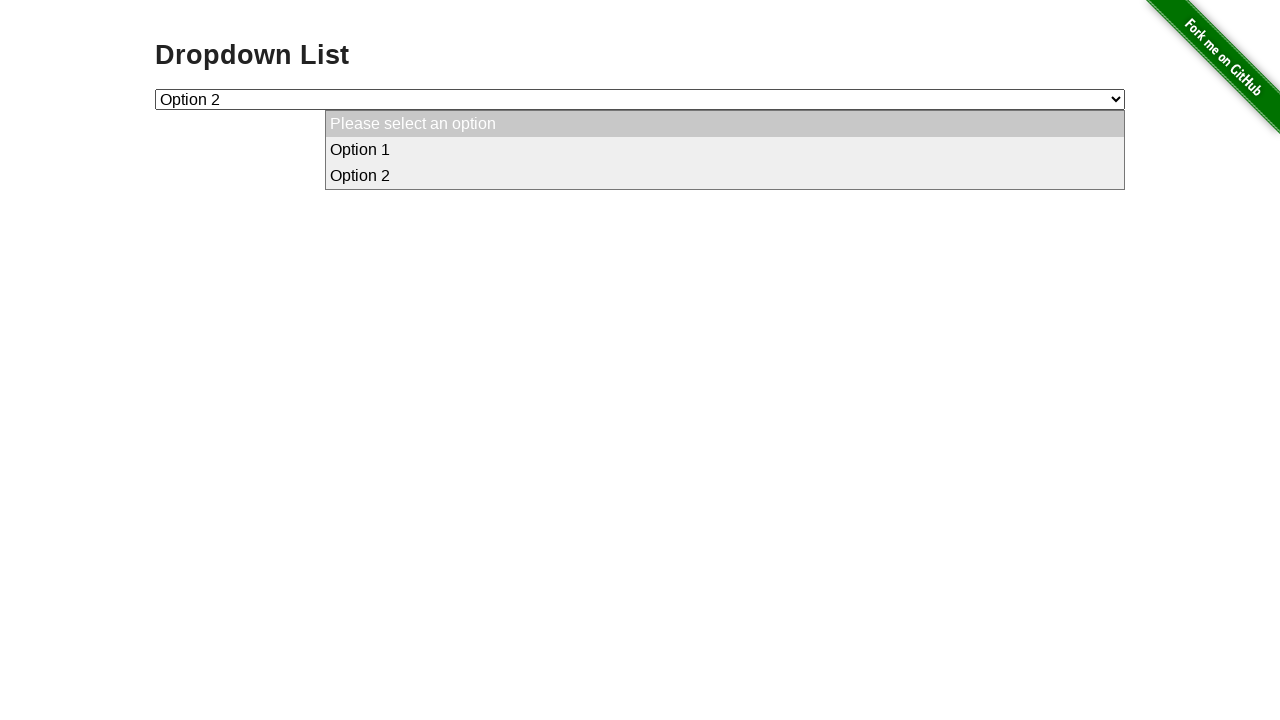

Verified that 'Option 2' is selected
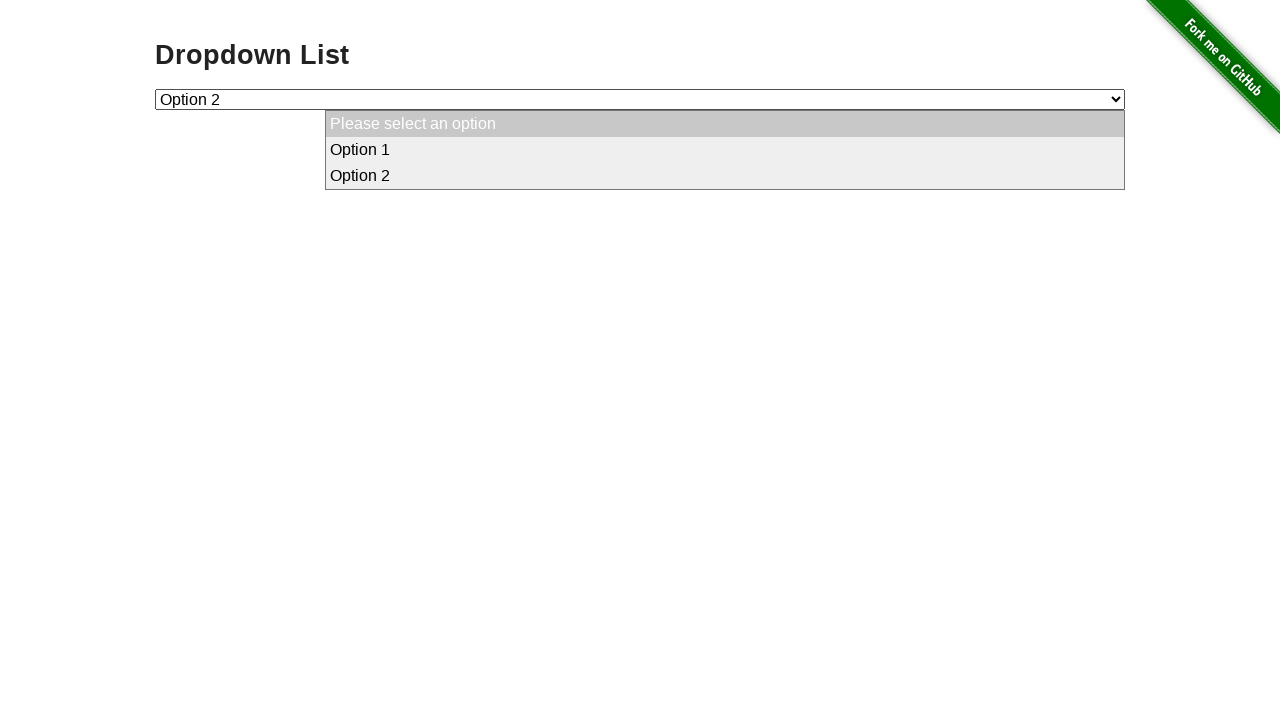

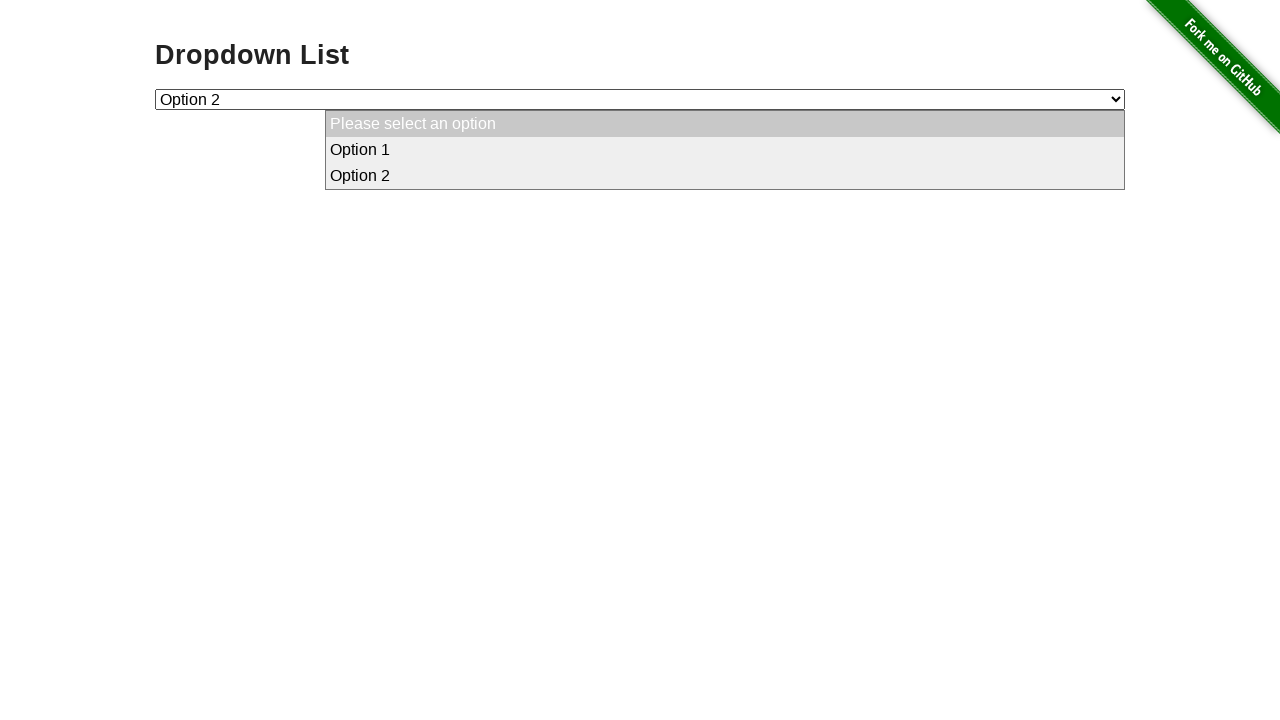